Tests the search functionality on Python.org by entering a search query and submitting it

Starting URL: https://www.python.org

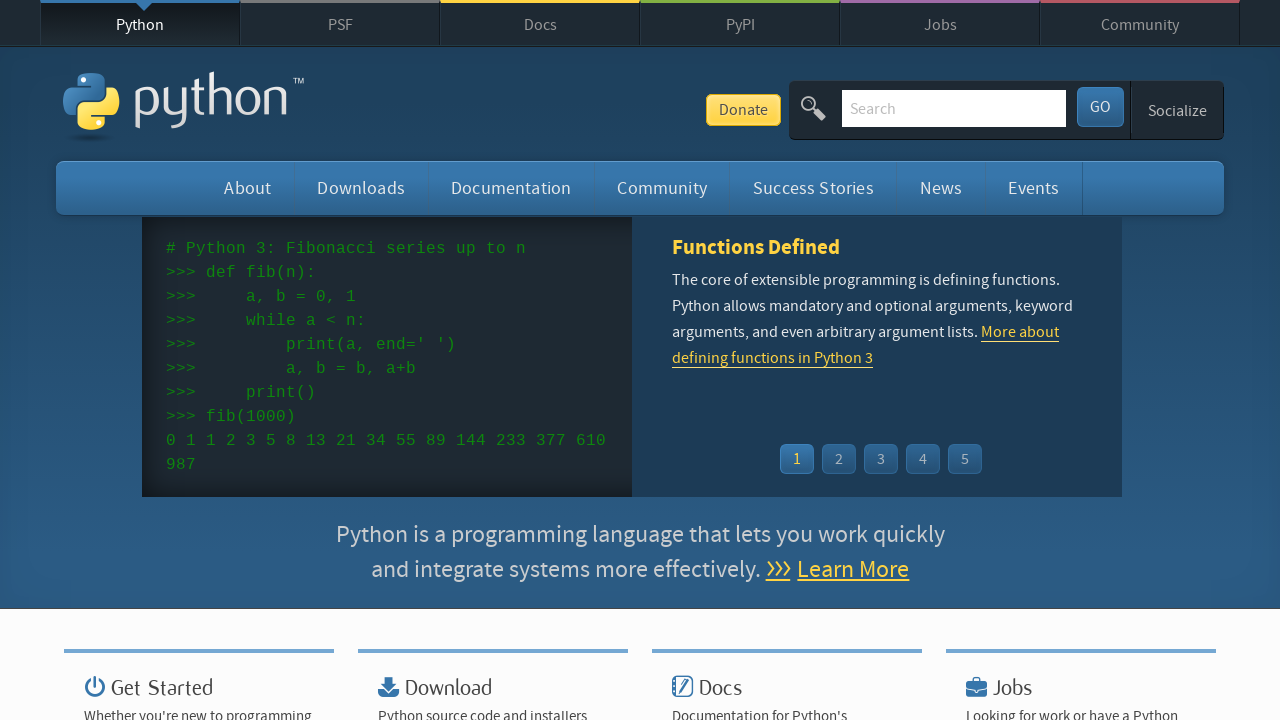

Cleared search input field on input[name='q']
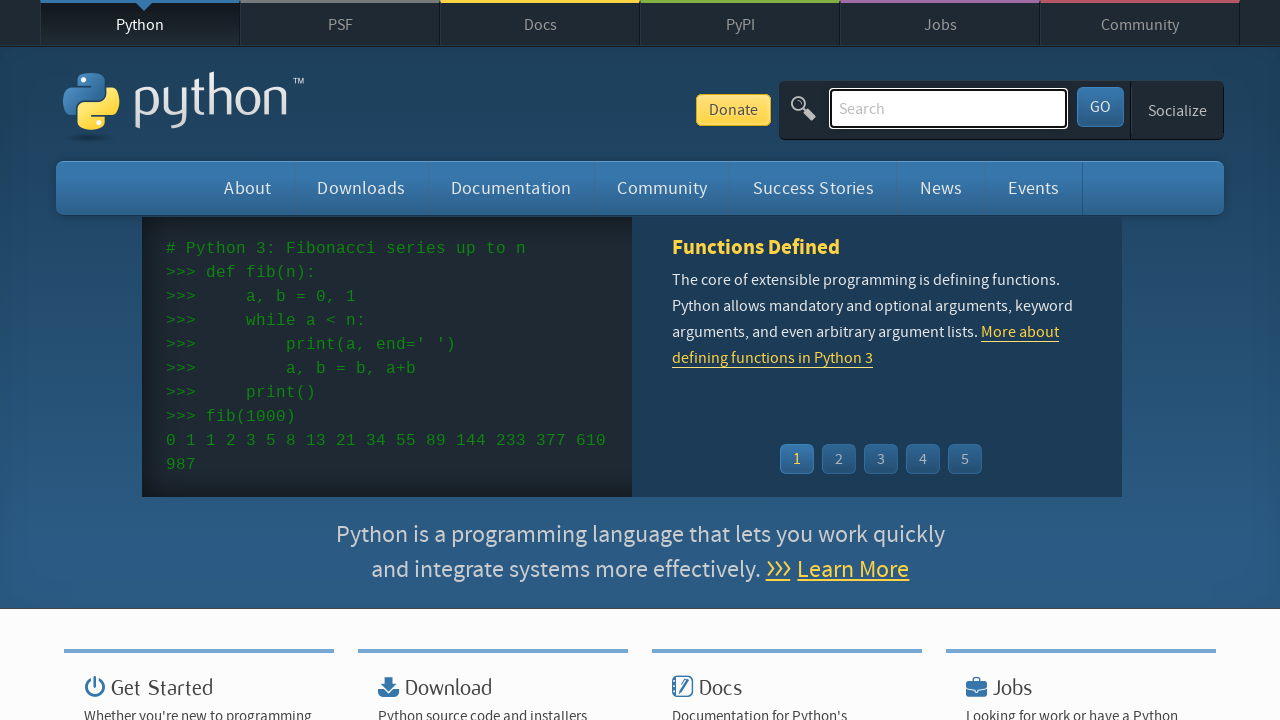

Entered search query 'checking' in search field on input[name='q']
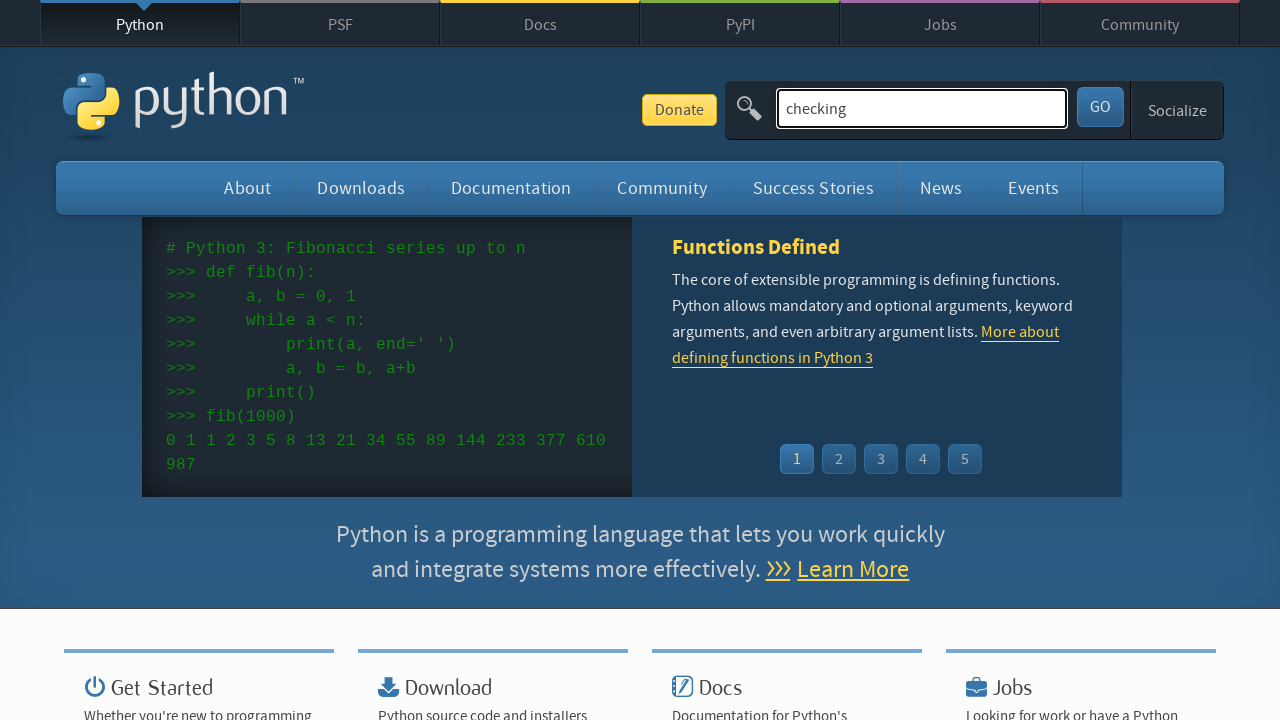

Submitted search query by pressing Enter on input[name='q']
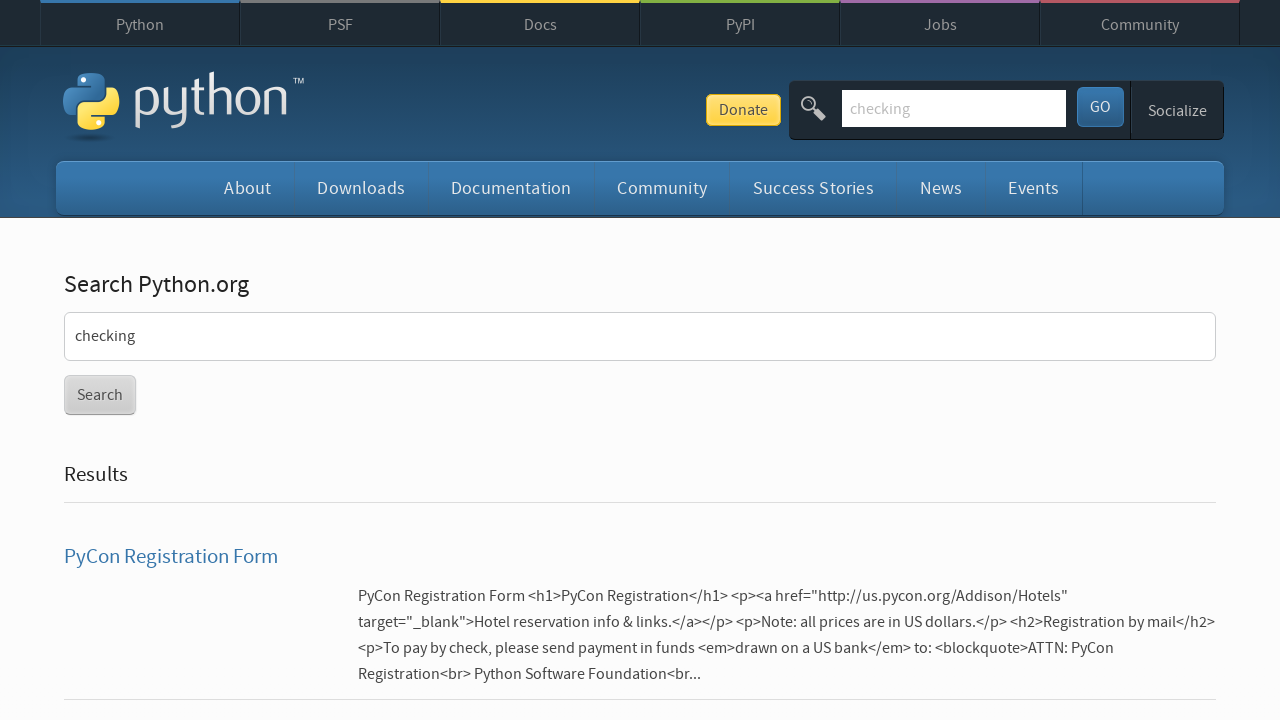

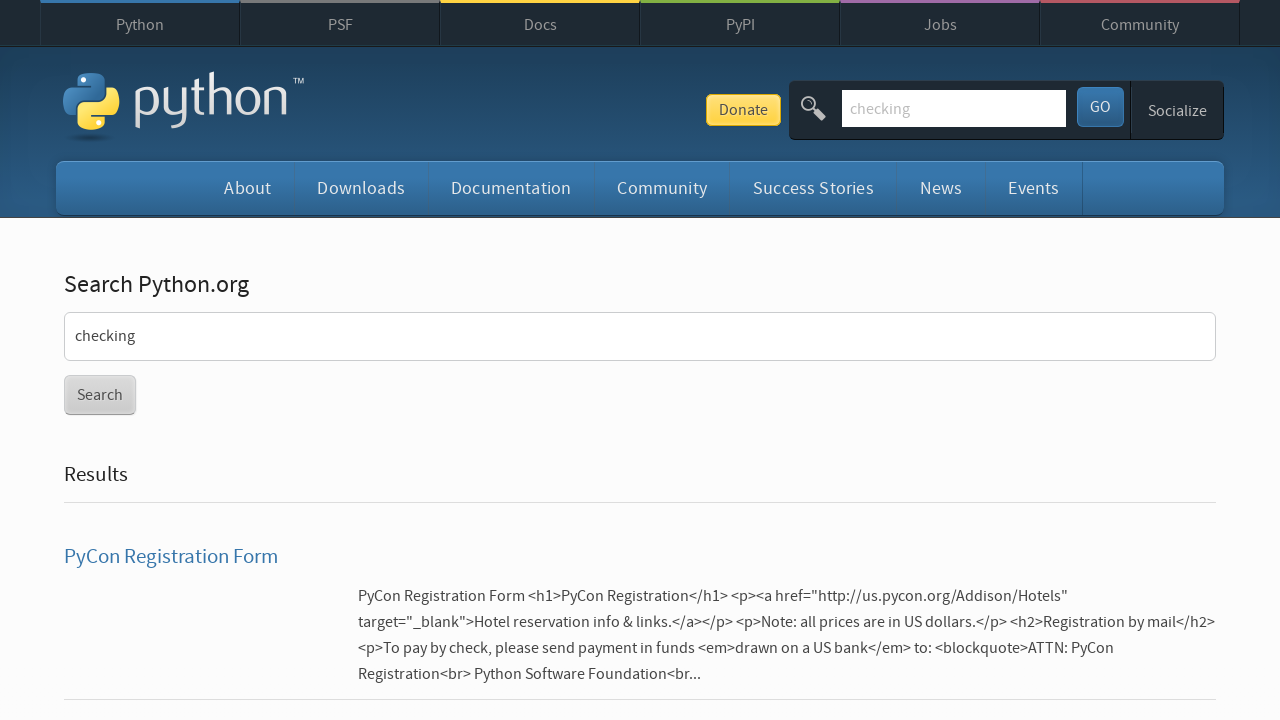